Tests basic alert functionality by clicking a button to trigger an alert and then accepting it

Starting URL: https://demoqa.com/alerts

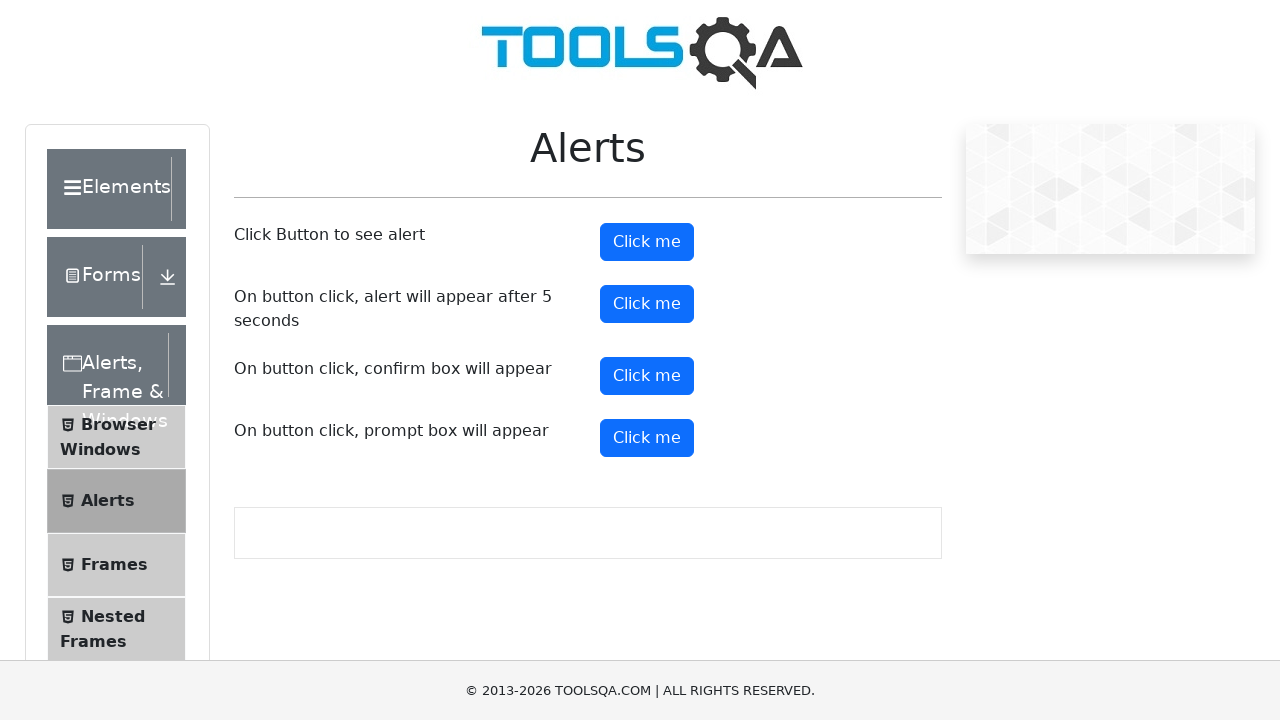

Clicked button to trigger alert at (647, 242) on xpath=(//button)[2]
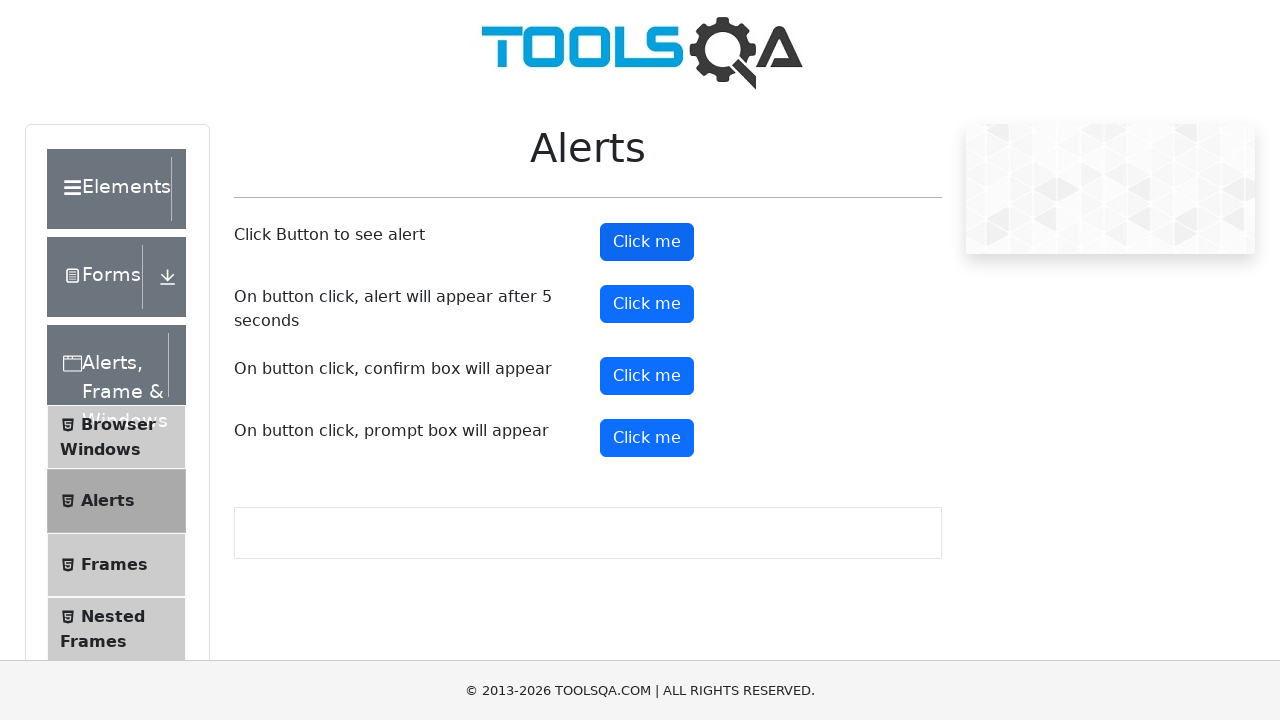

Set up dialog handler to accept alerts
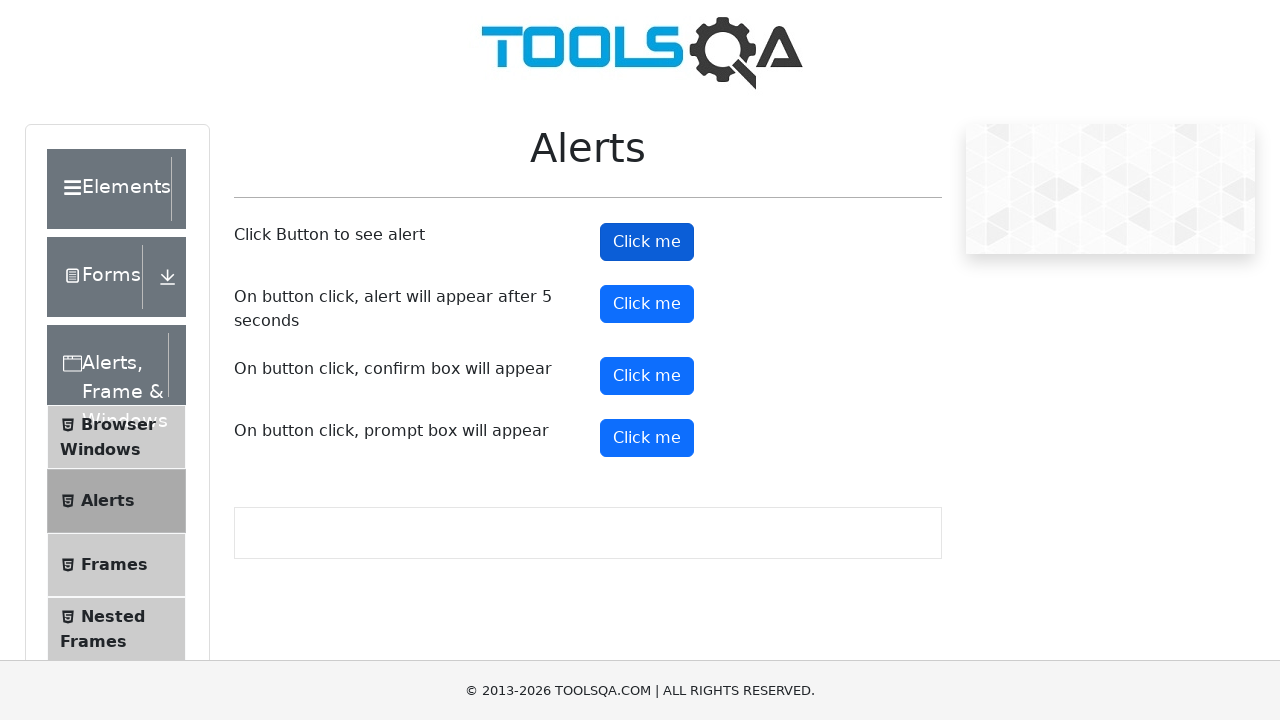

Clicked button to trigger alert and accepted it at (647, 242) on xpath=(//button)[2]
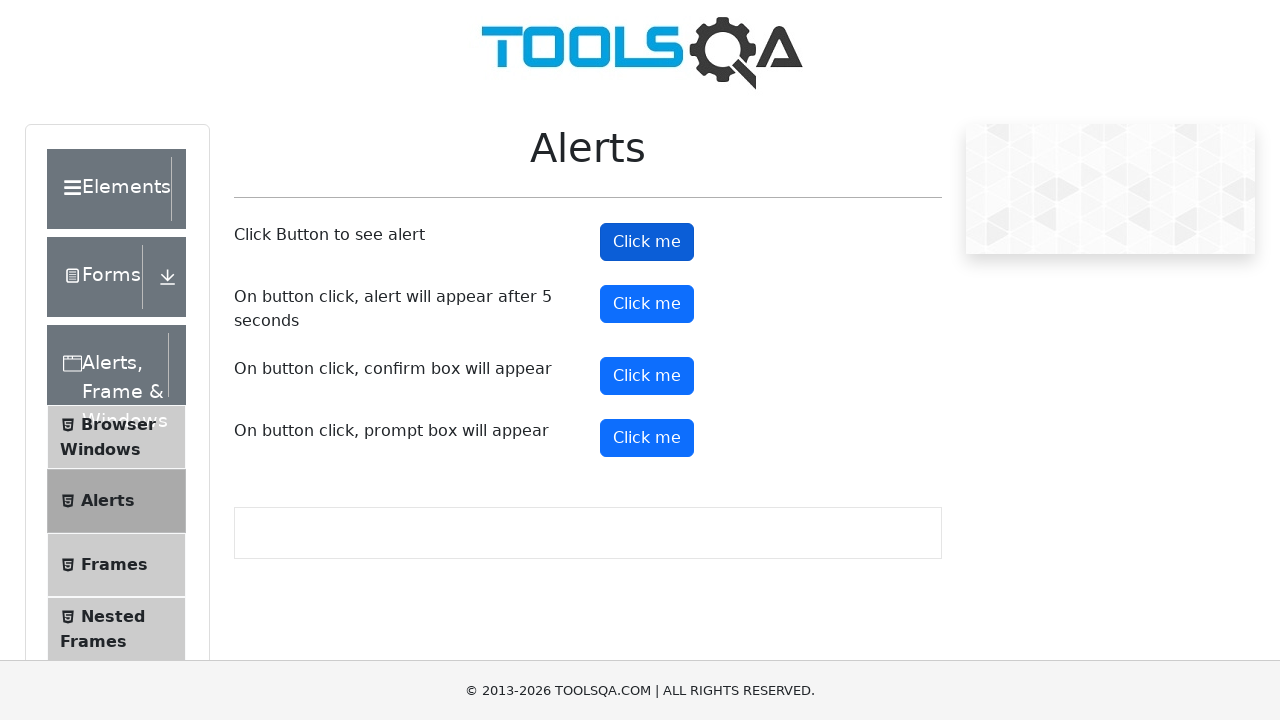

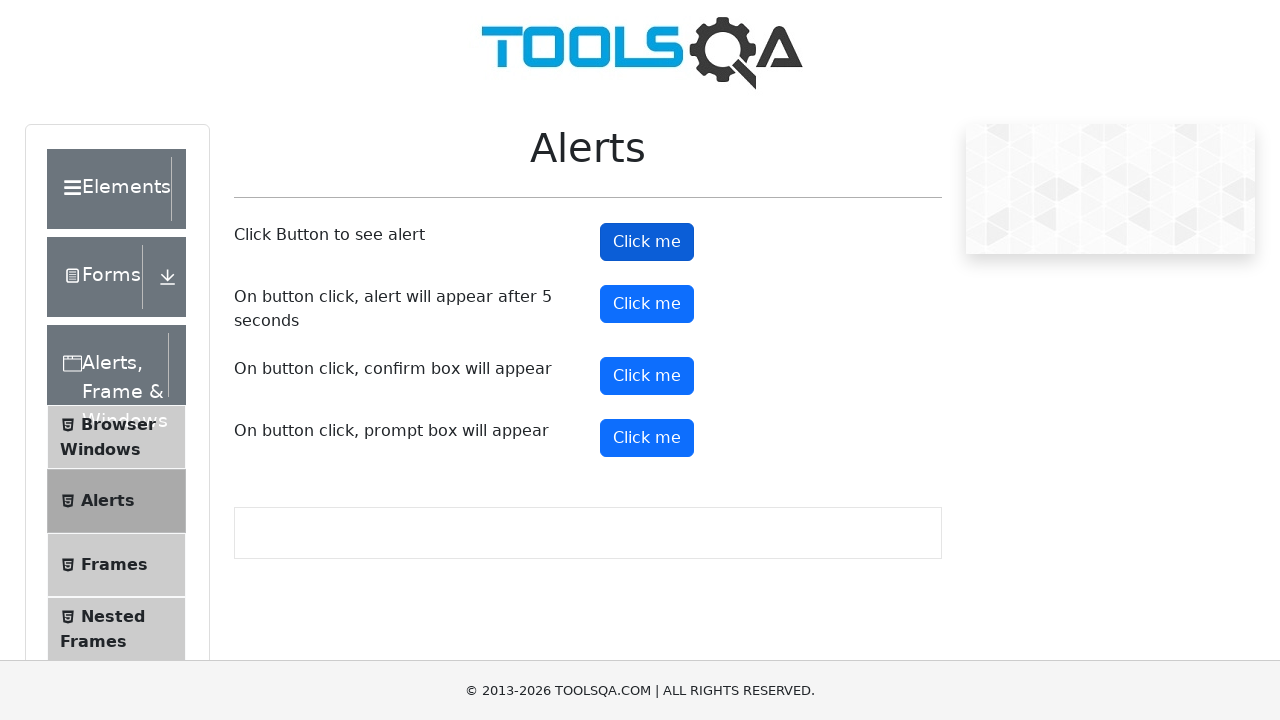